Tests e-commerce shopping cart functionality by adding specific vegetables to cart, proceeding to checkout, and applying a promo code to verify discount functionality.

Starting URL: https://rahulshettyacademy.com/seleniumPractise

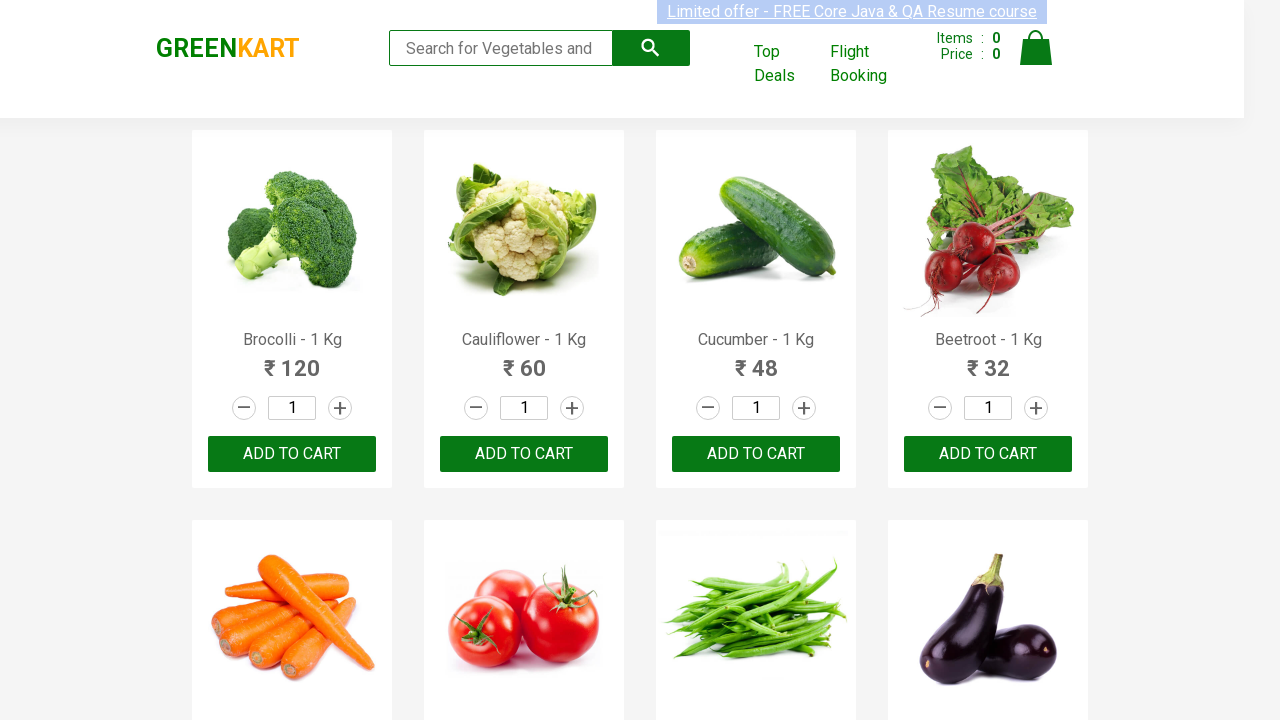

Waited for products to load on e-commerce page
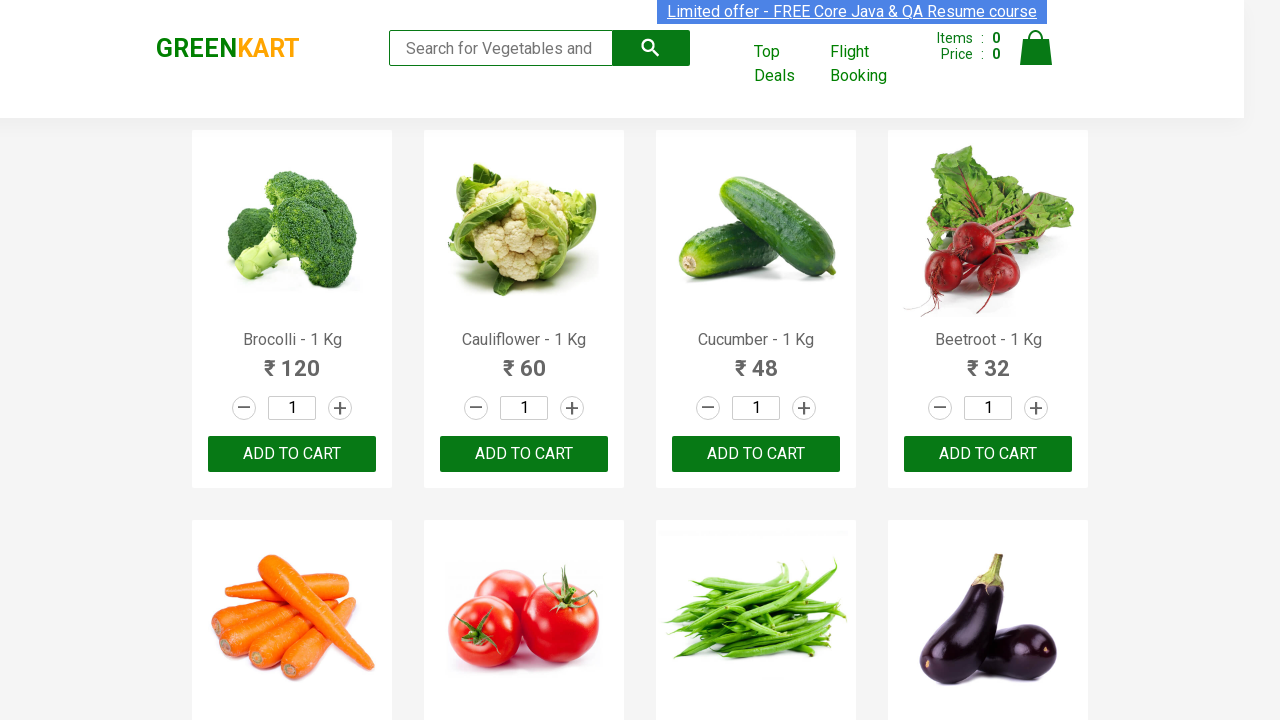

Retrieved all product elements from the page
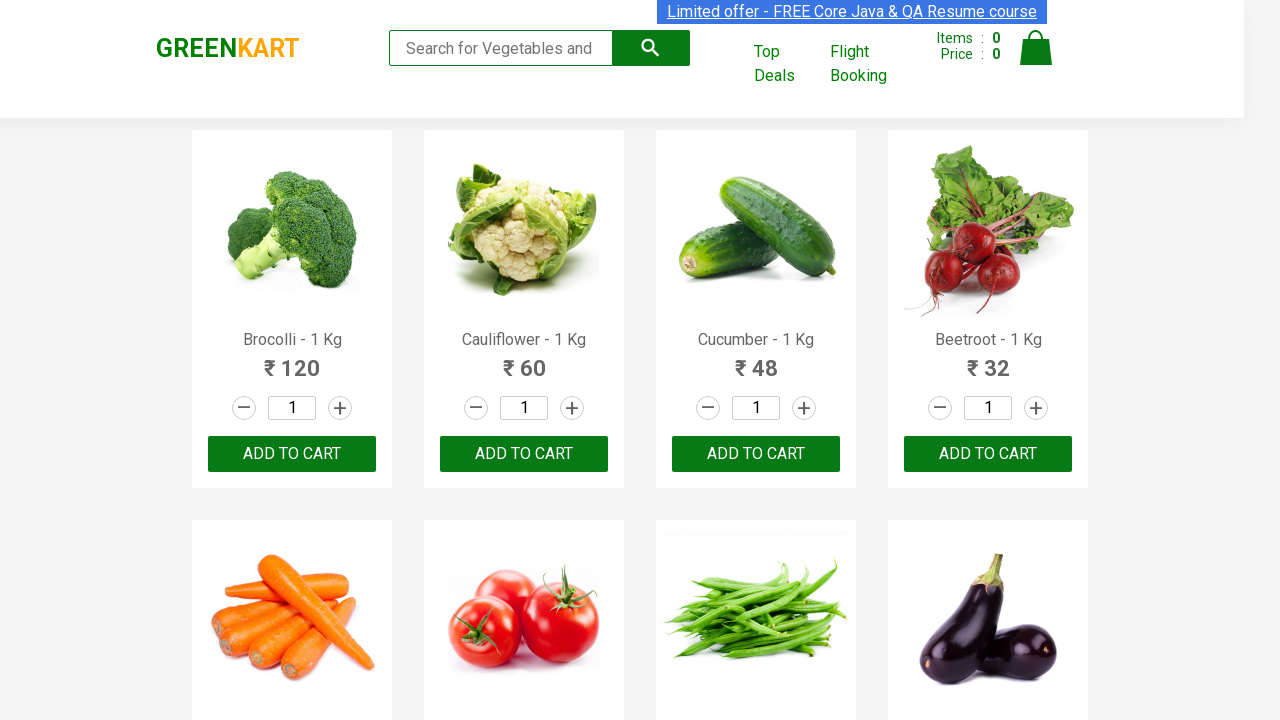

Added Brocolli to shopping cart at (292, 454) on div.products div.product >> nth=0 >> button[type='button']
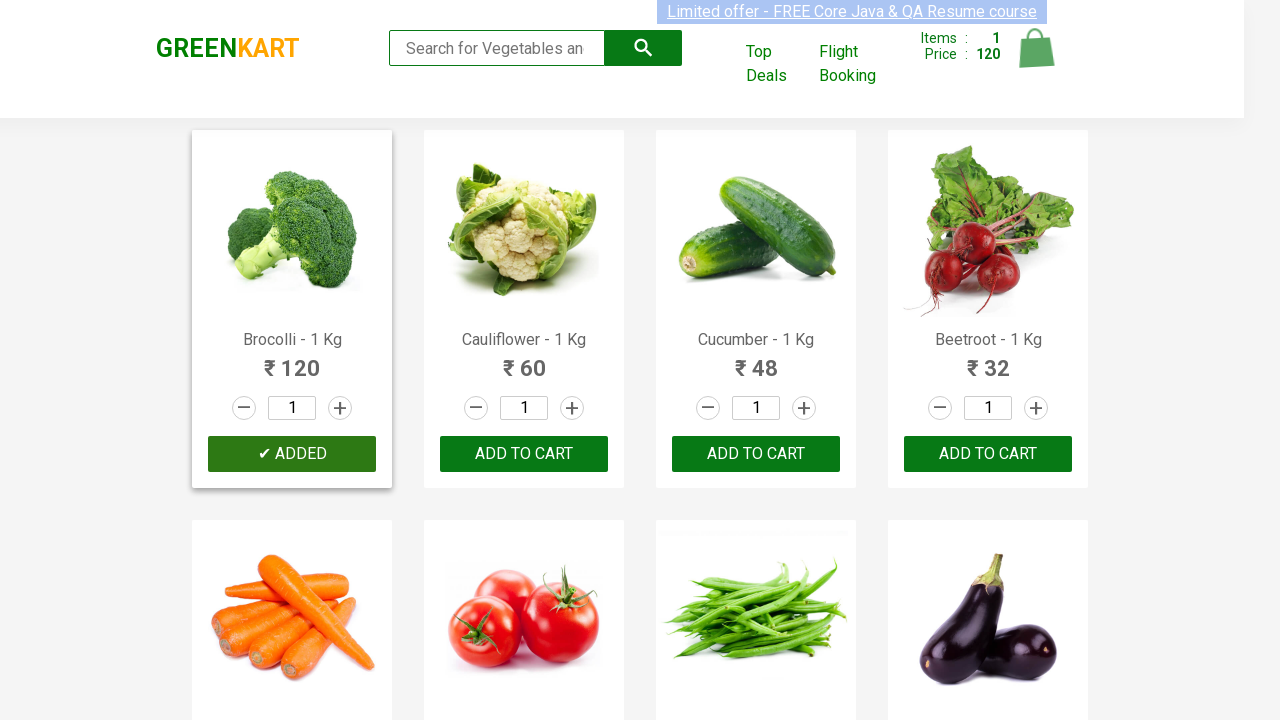

Added Cucumber to shopping cart at (756, 454) on div.products div.product >> nth=2 >> button[type='button']
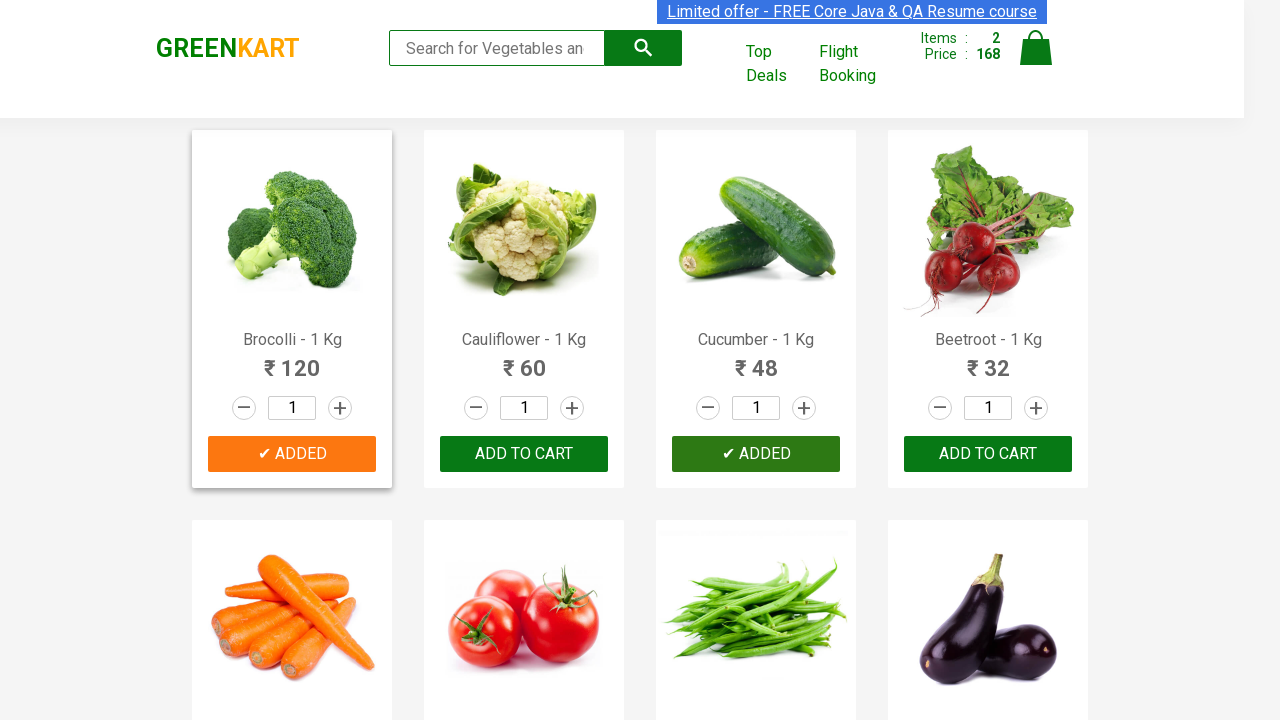

Added Carrot to shopping cart at (292, 360) on div.products div.product >> nth=4 >> button[type='button']
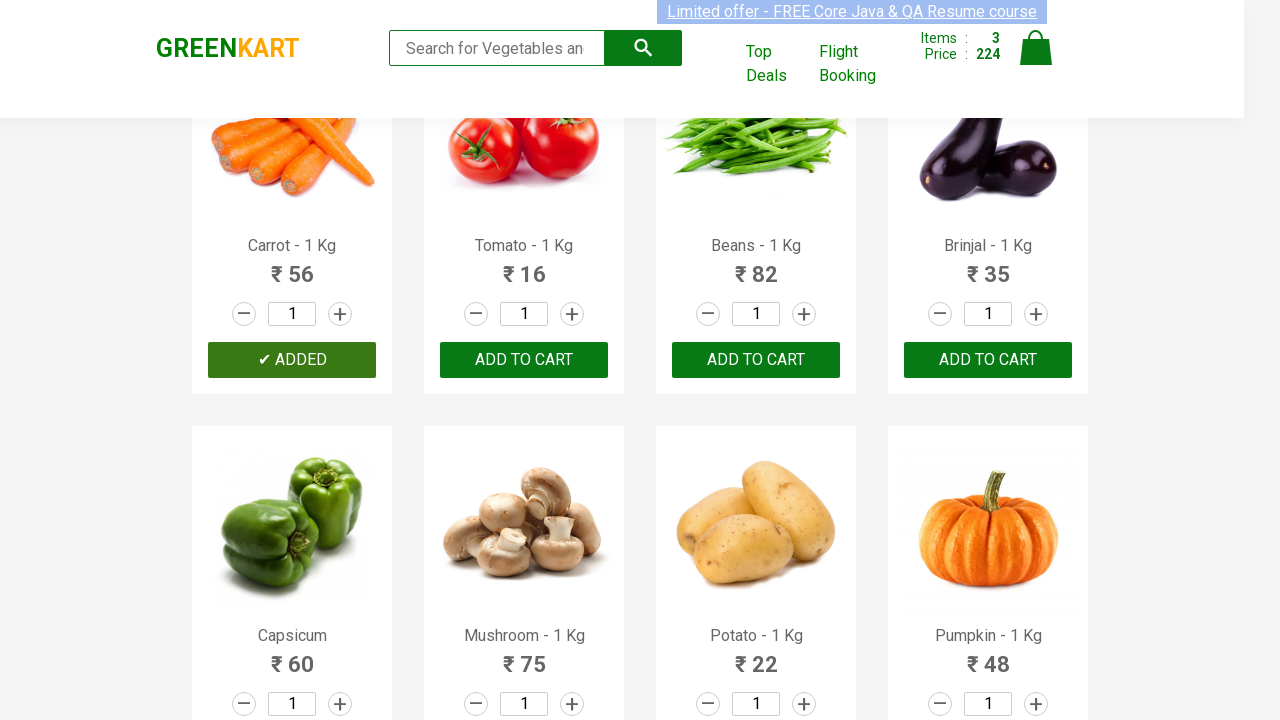

Added Tomato to shopping cart at (524, 360) on div.products div.product >> nth=5 >> button[type='button']
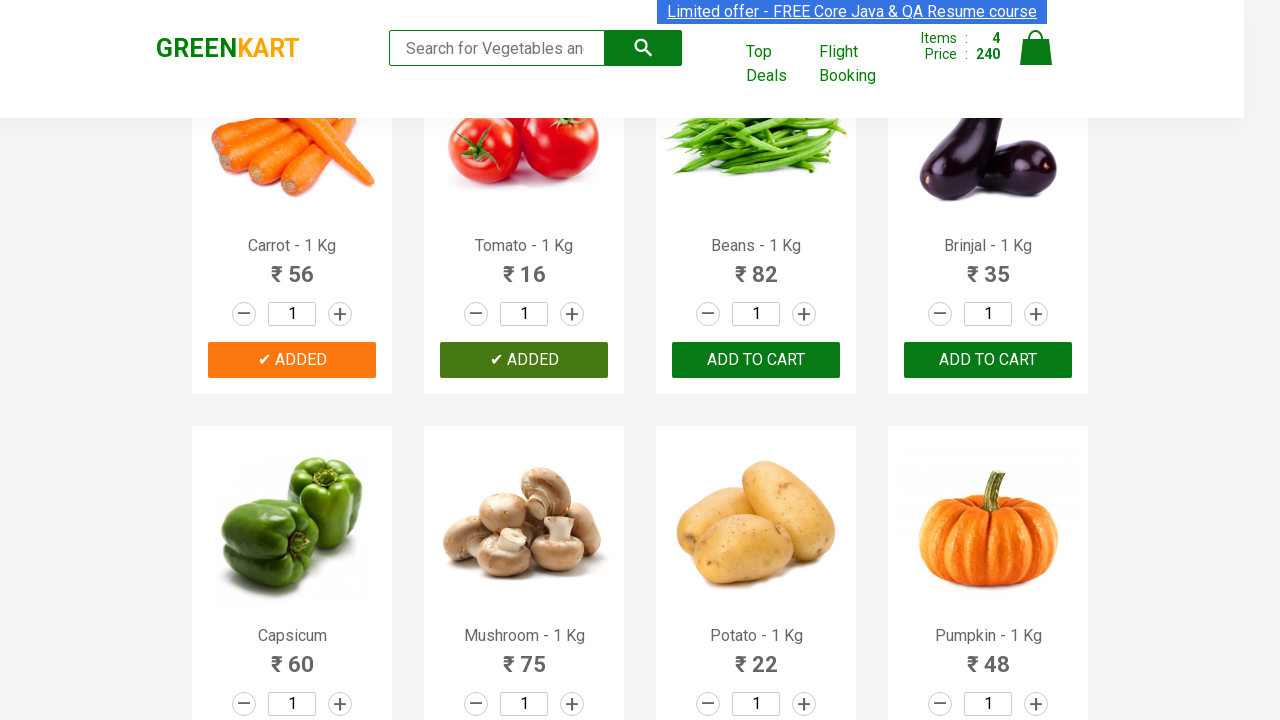

Added Almonds to shopping cart at (524, 360) on div.products div.product >> nth=25 >> button[type='button']
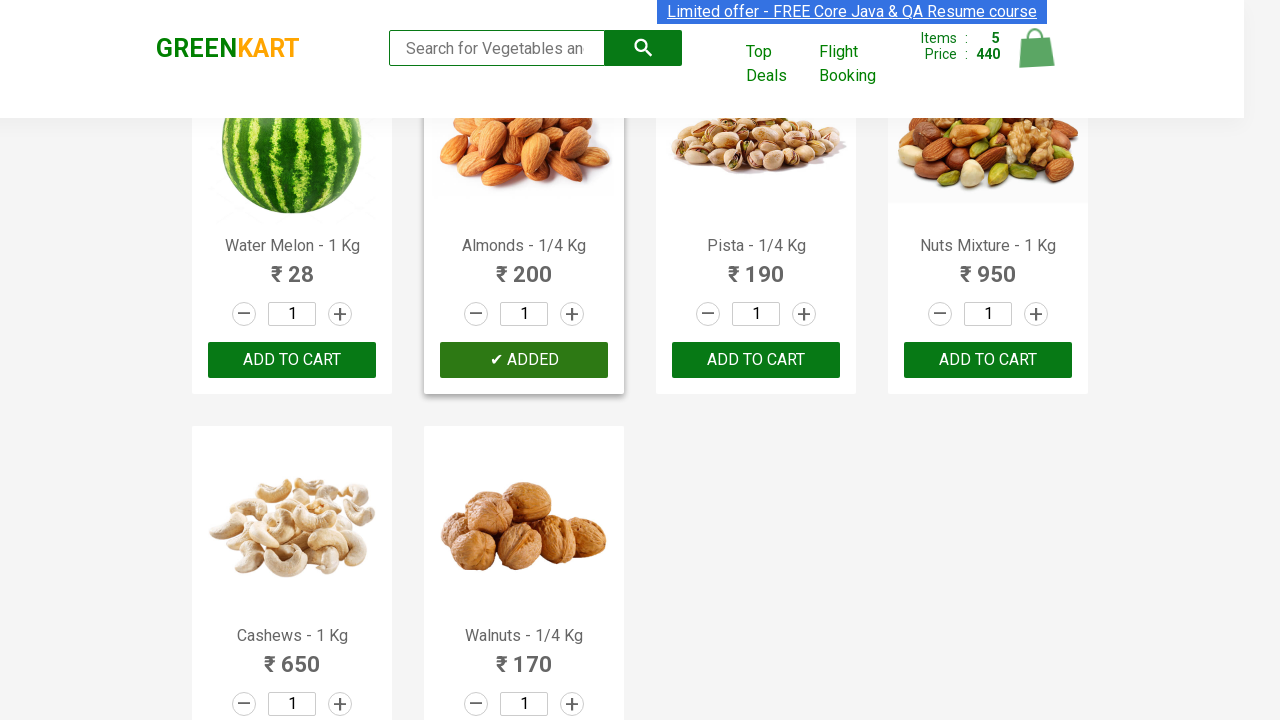

Clicked on cart icon to view shopping cart at (1036, 48) on img[alt='Cart']
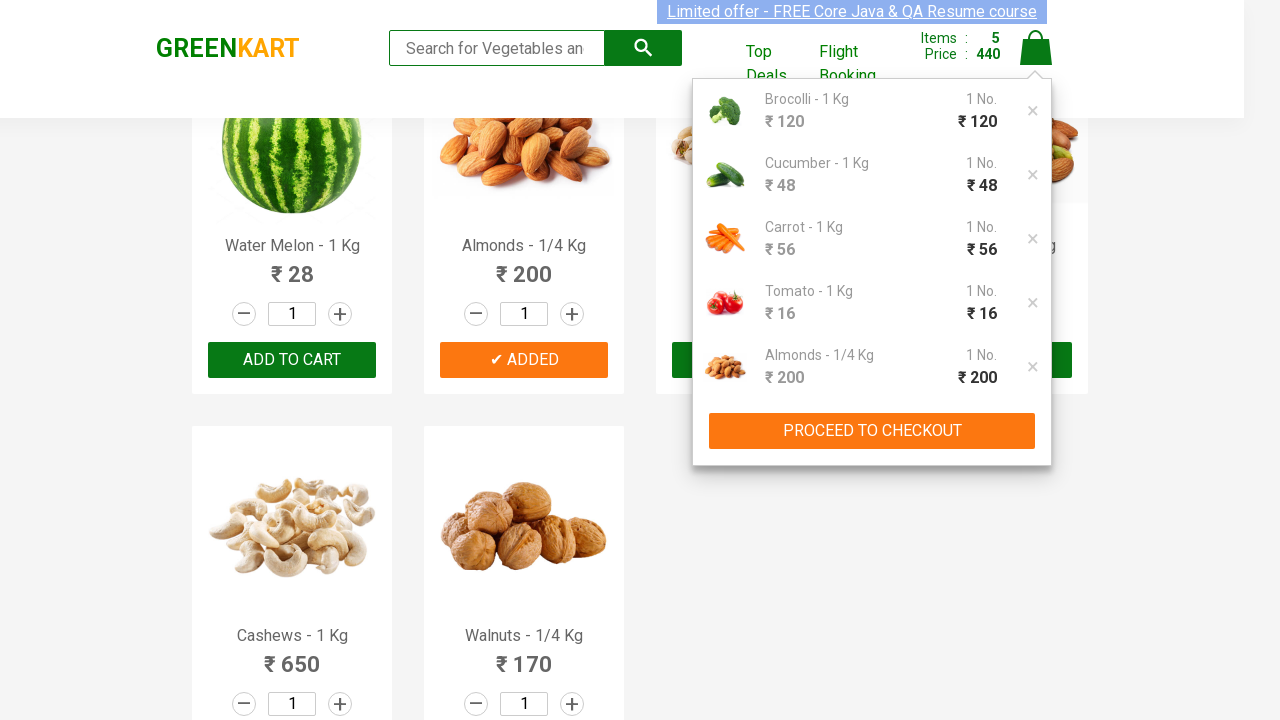

Clicked PROCEED TO CHECKOUT button at (872, 431) on div.cart-preview.active button[type='button']
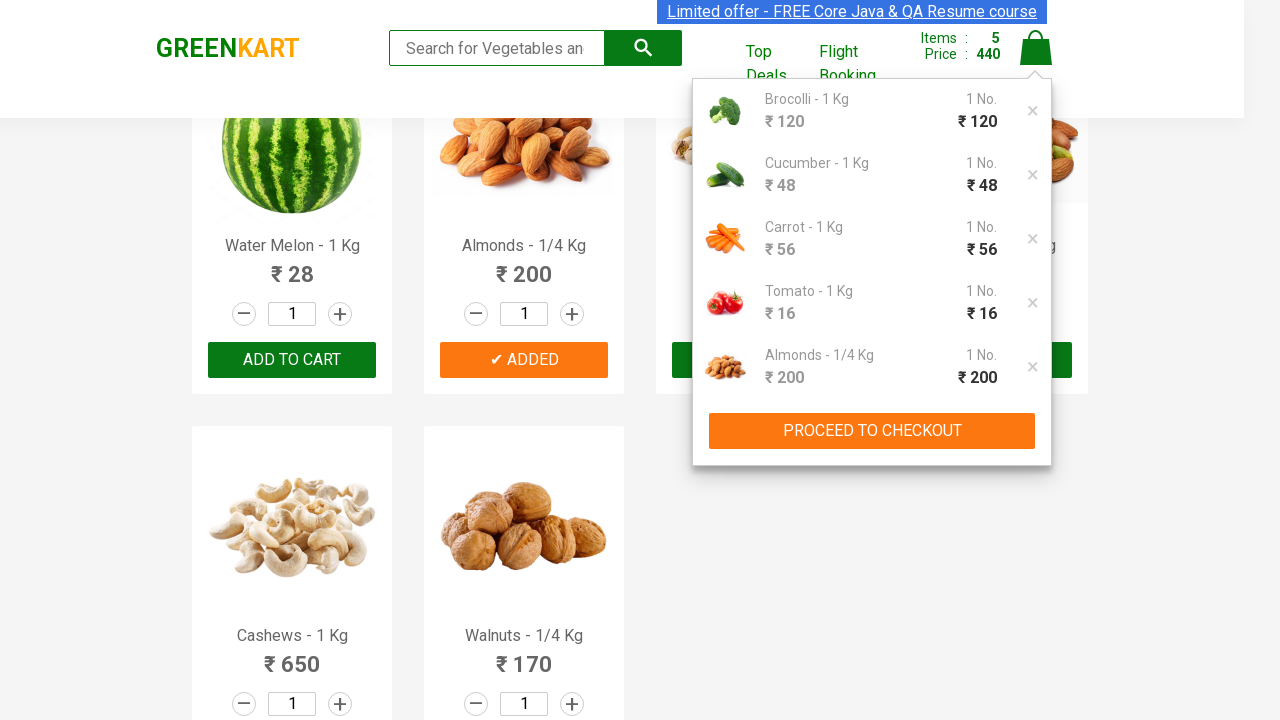

Waited for promo code input field to become visible
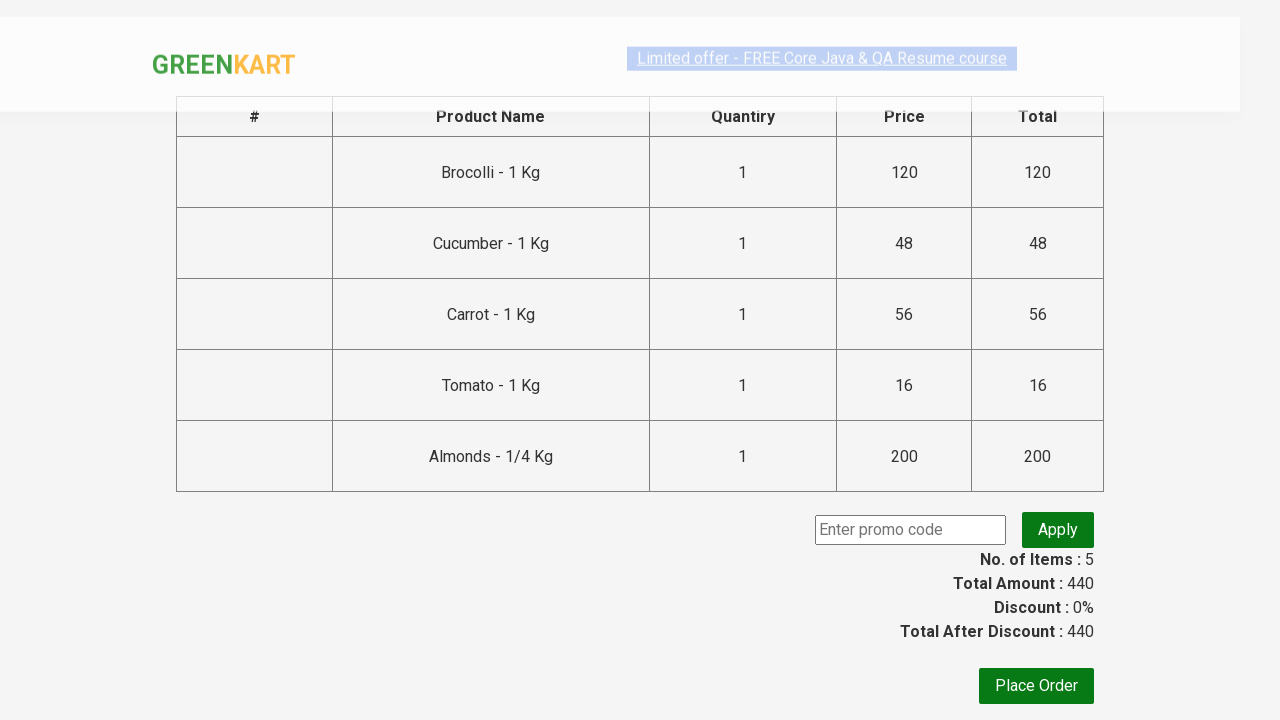

Entered promo code 'rahulshettyacademy' in the input field on input[placeholder='Enter promo code']
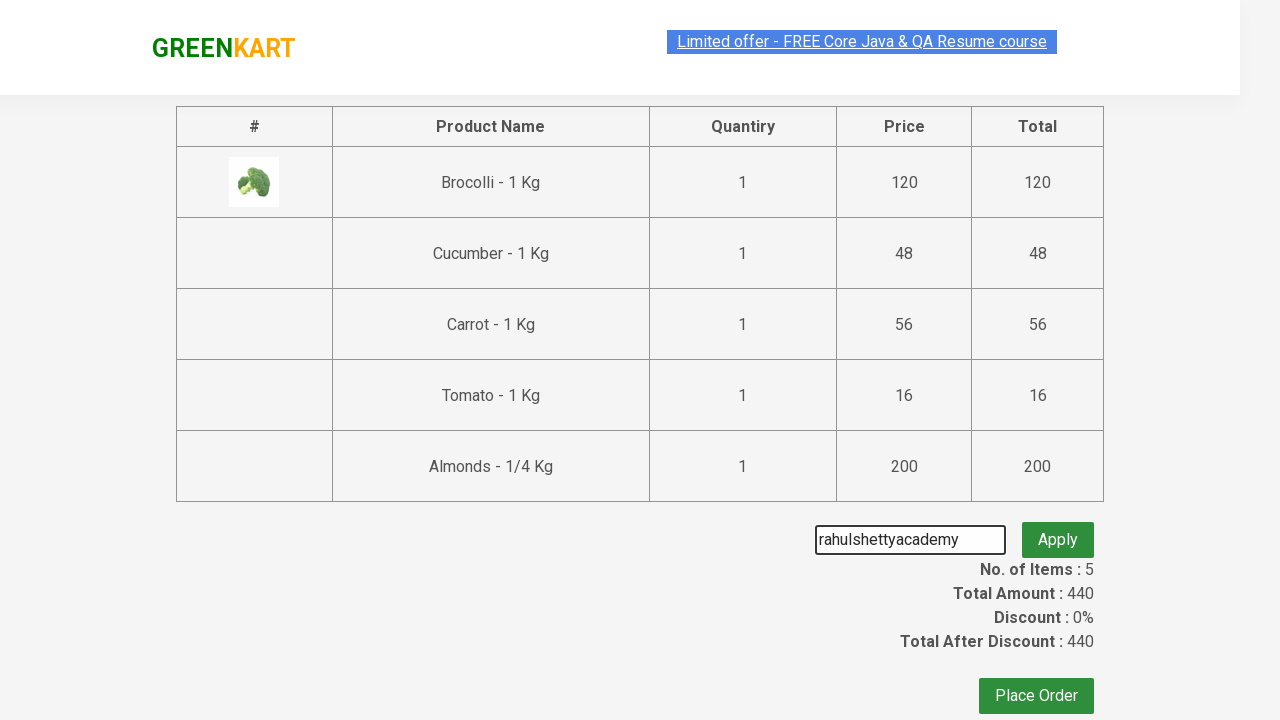

Clicked Apply button to apply promo code at (1058, 530) on button.promoBtn
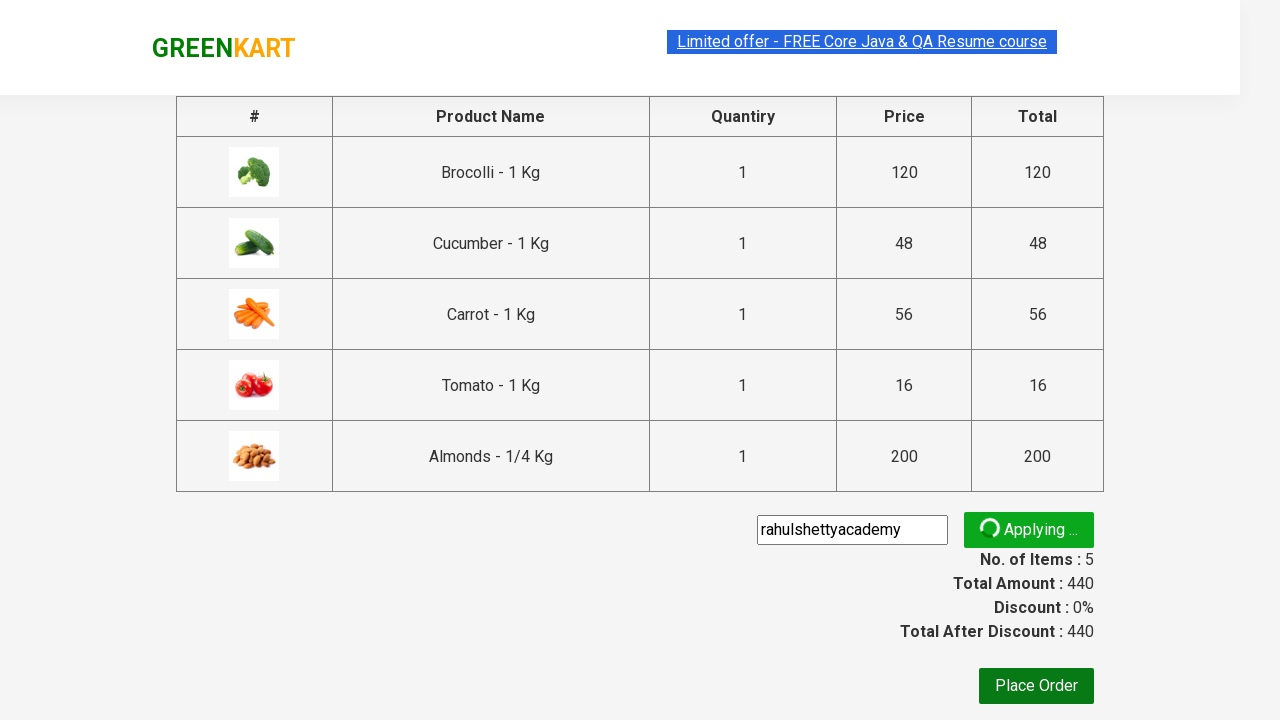

Waited for promo code discount information to appear, confirming successful application
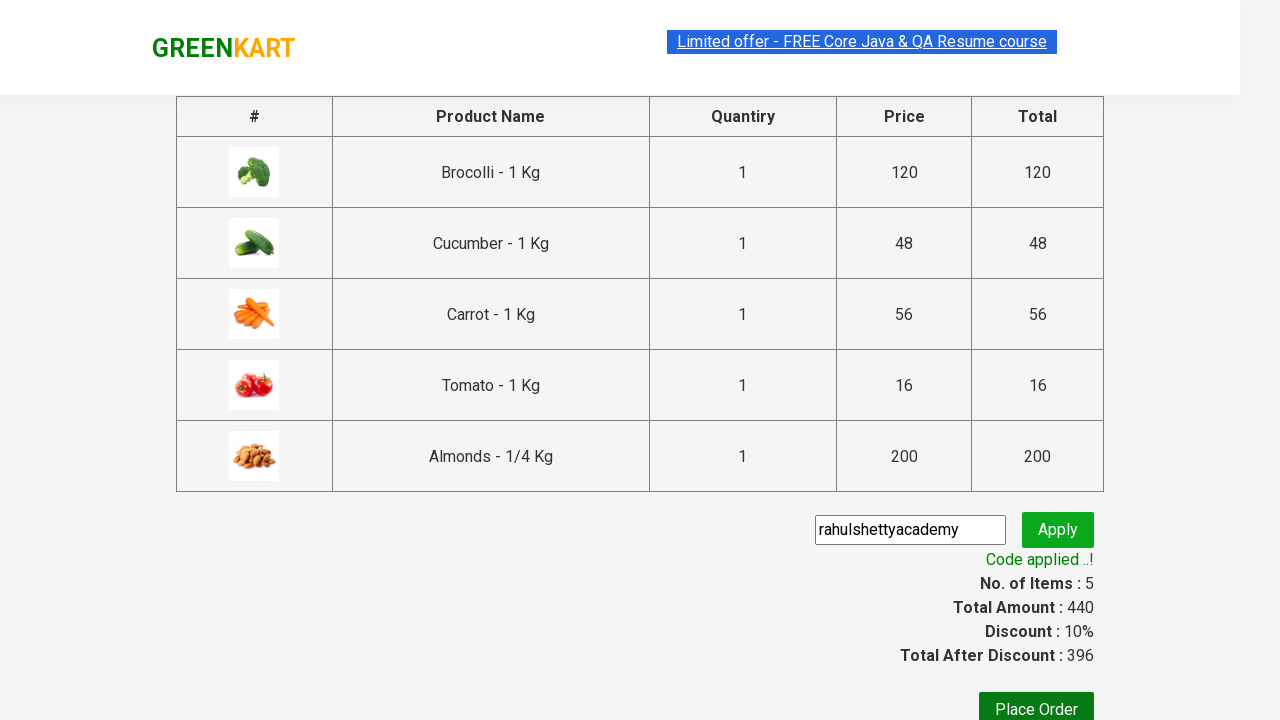

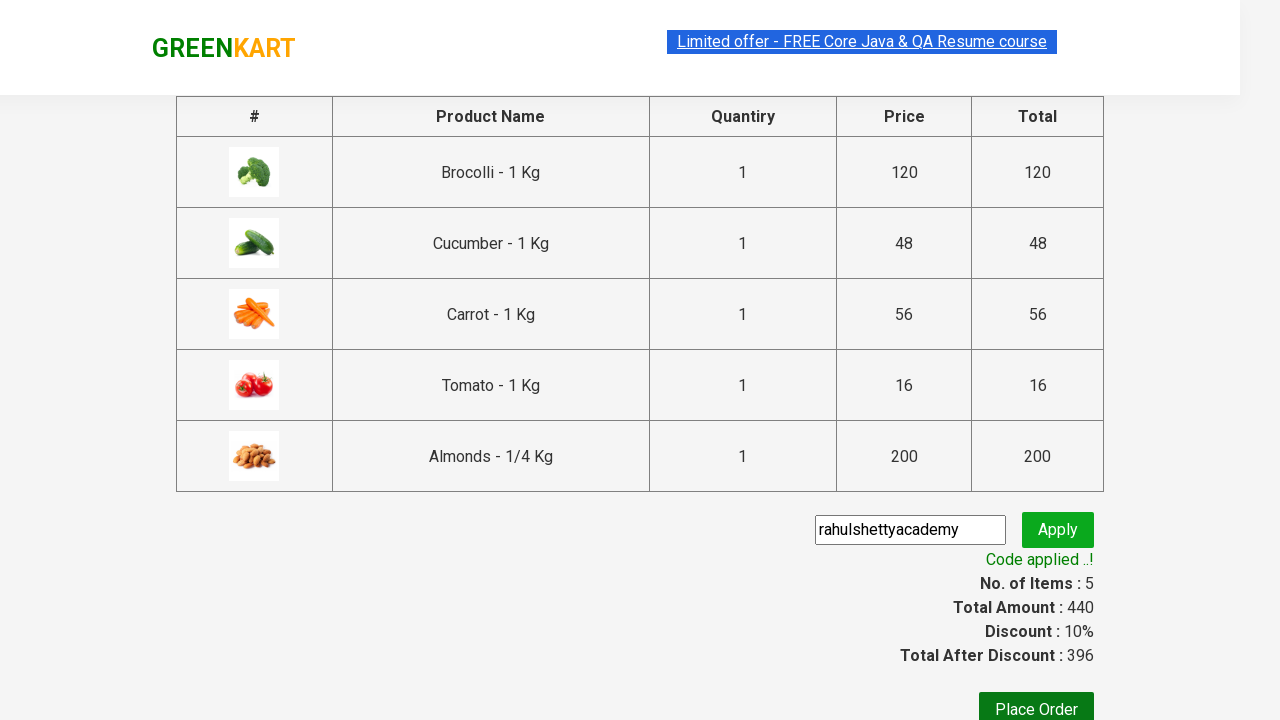